Tests keyboard interactions on a registration form by typing text in the first name field, selecting all with Ctrl+A, copying with Ctrl+C, and pasting into the last name field with Ctrl+V

Starting URL: http://demo.automationtesting.in/Register.html

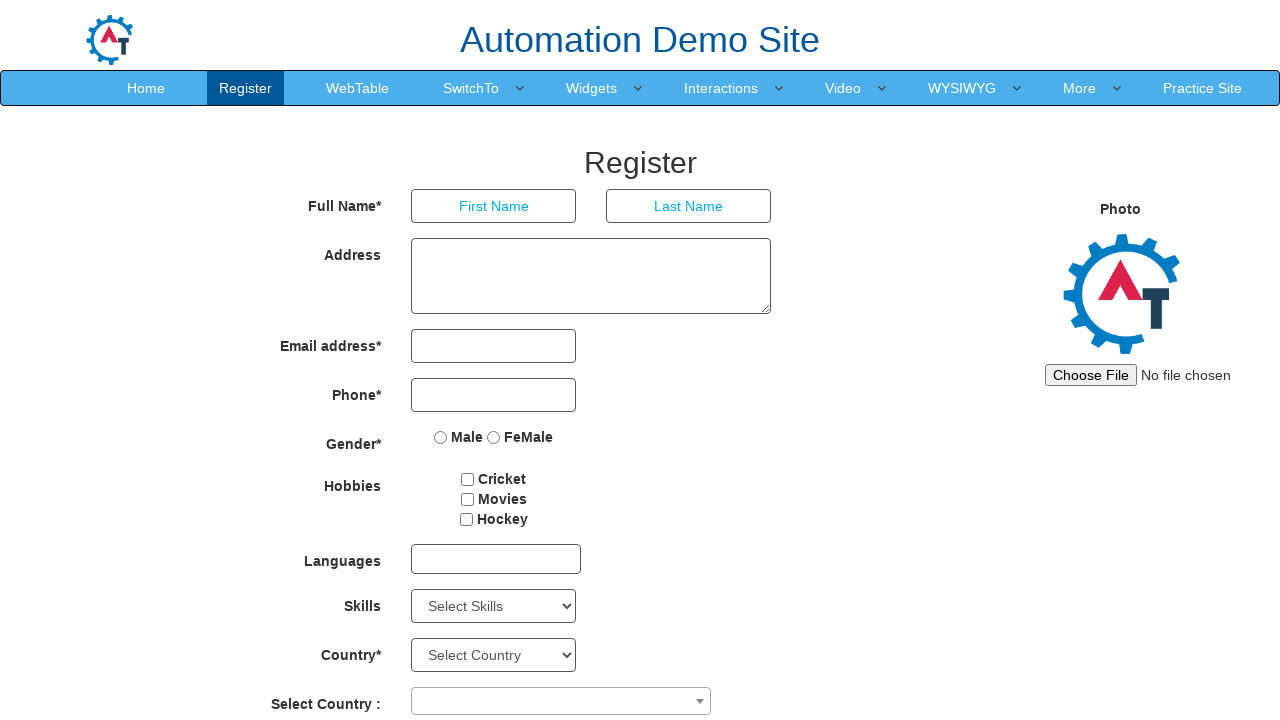

Filled first name field with 'admin' on input[placeholder='First Name']
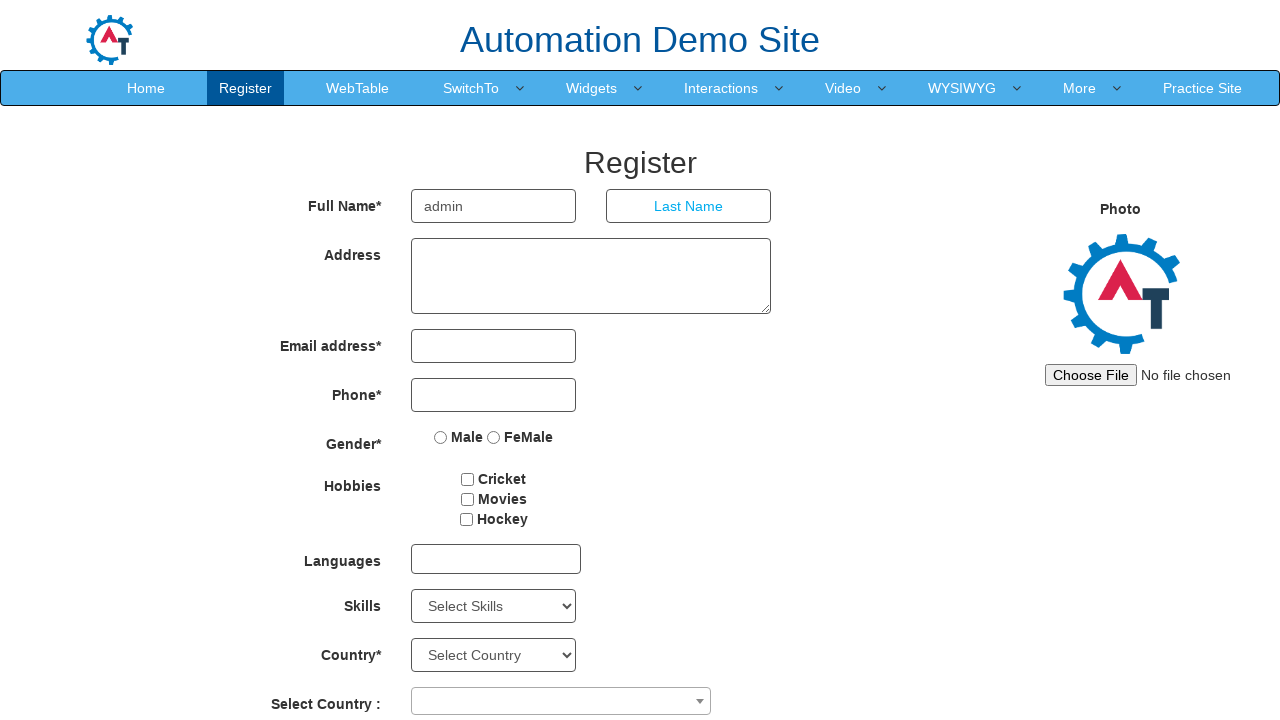

Selected all text in first name field using Ctrl+A on input[placeholder='First Name']
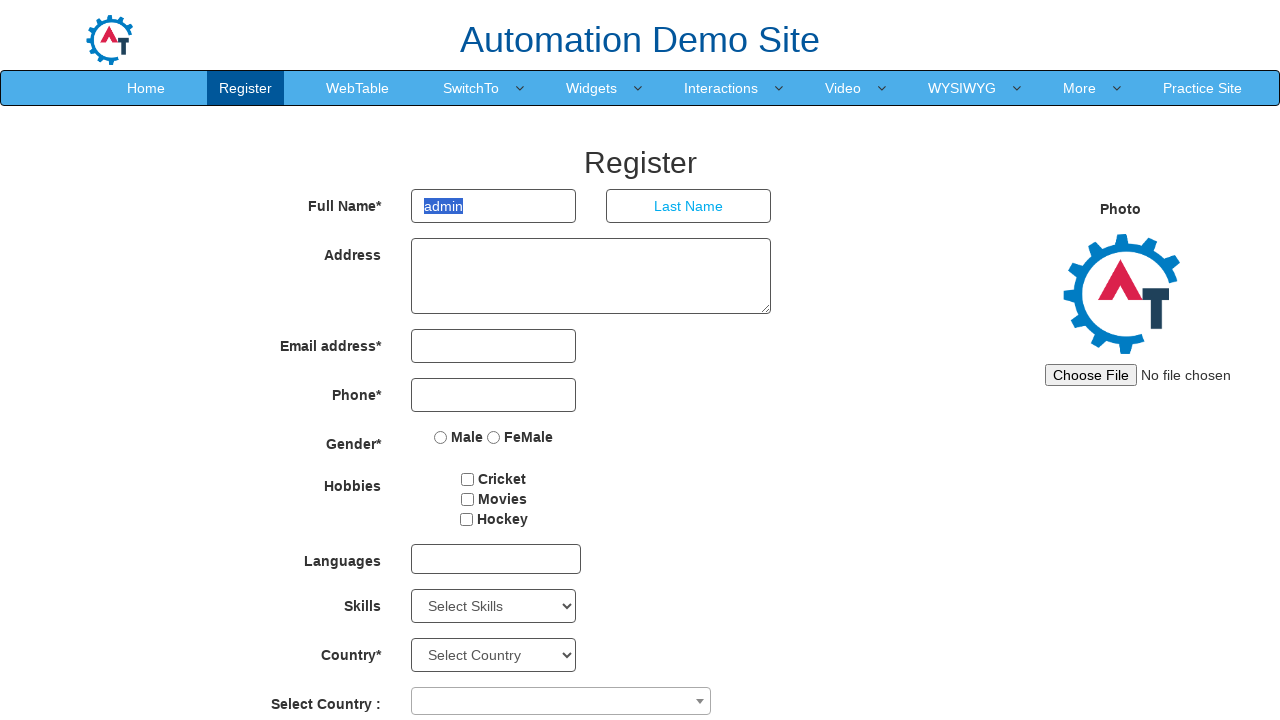

Copied selected text from first name field using Ctrl+C on input[placeholder='First Name']
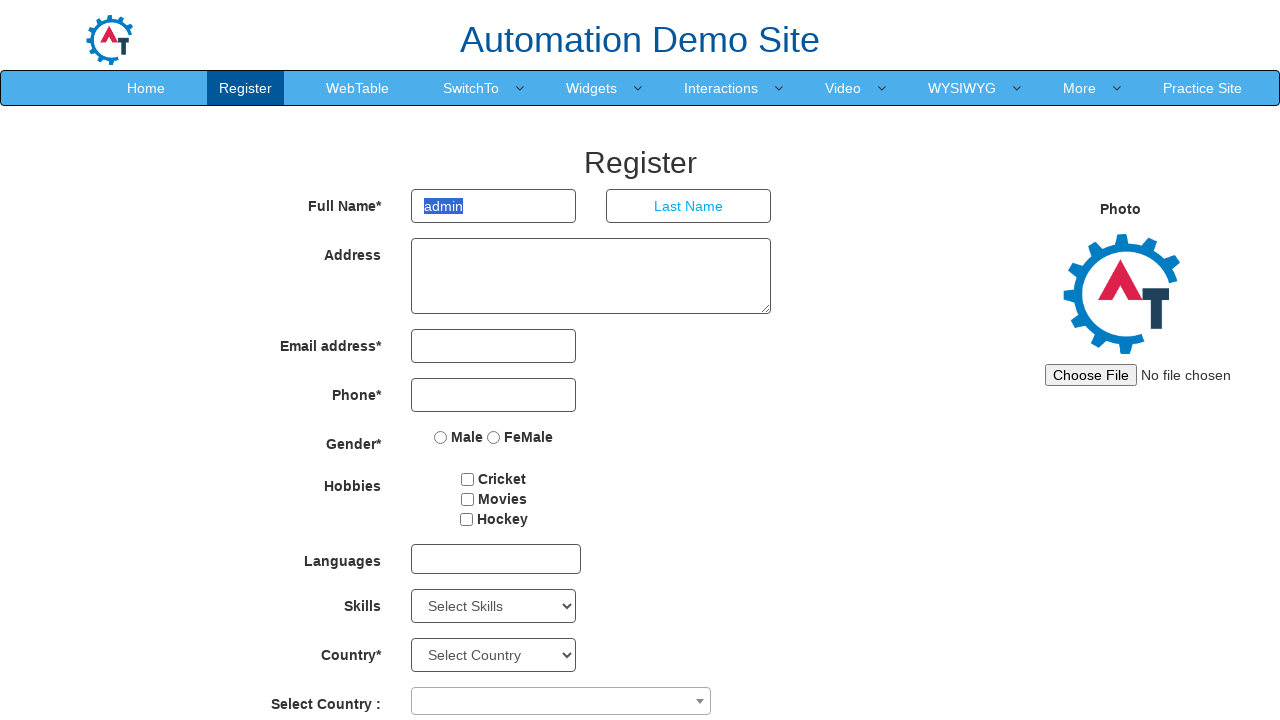

Clicked on last name field at (689, 206) on input[placeholder='Last Name']
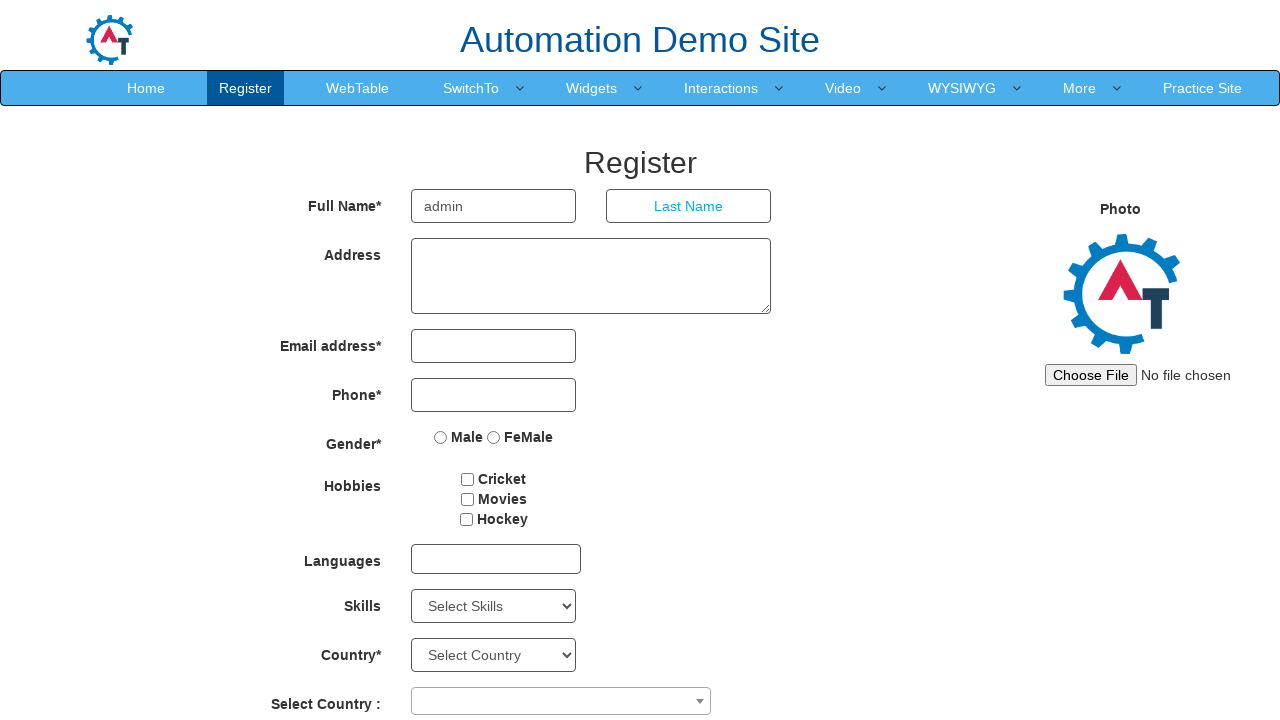

Pasted copied text into last name field using Ctrl+V on input[placeholder='Last Name']
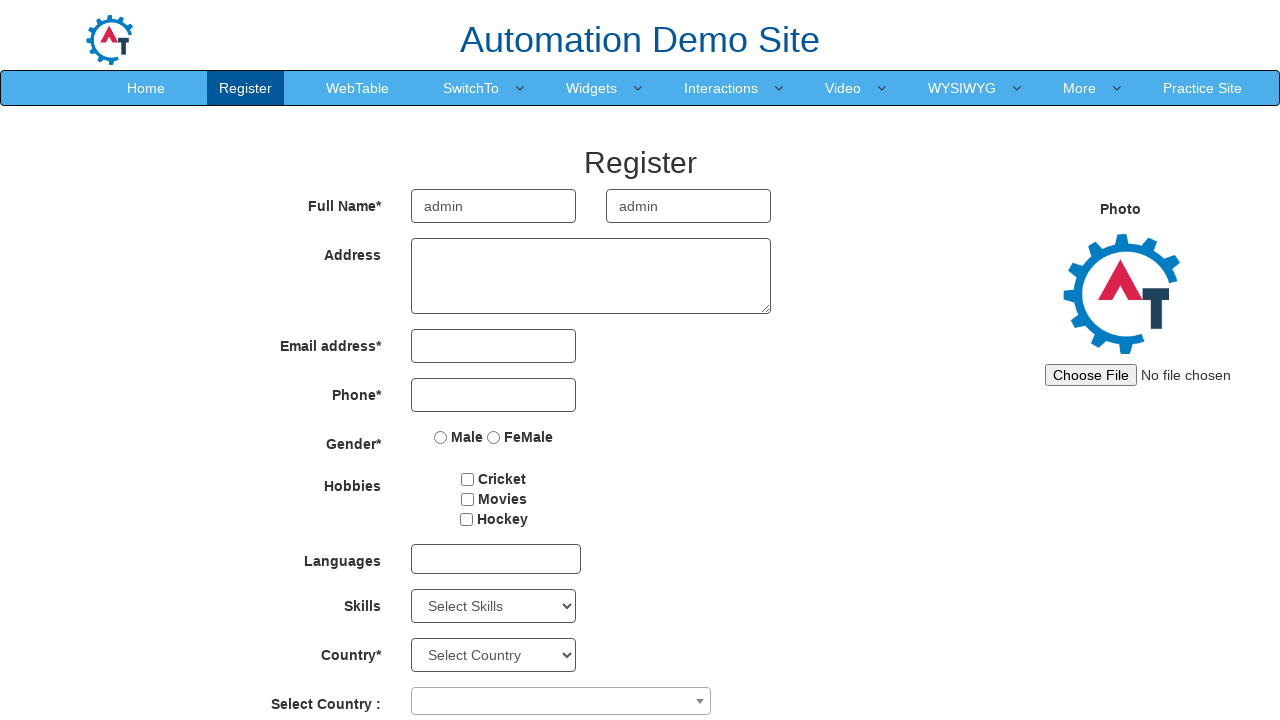

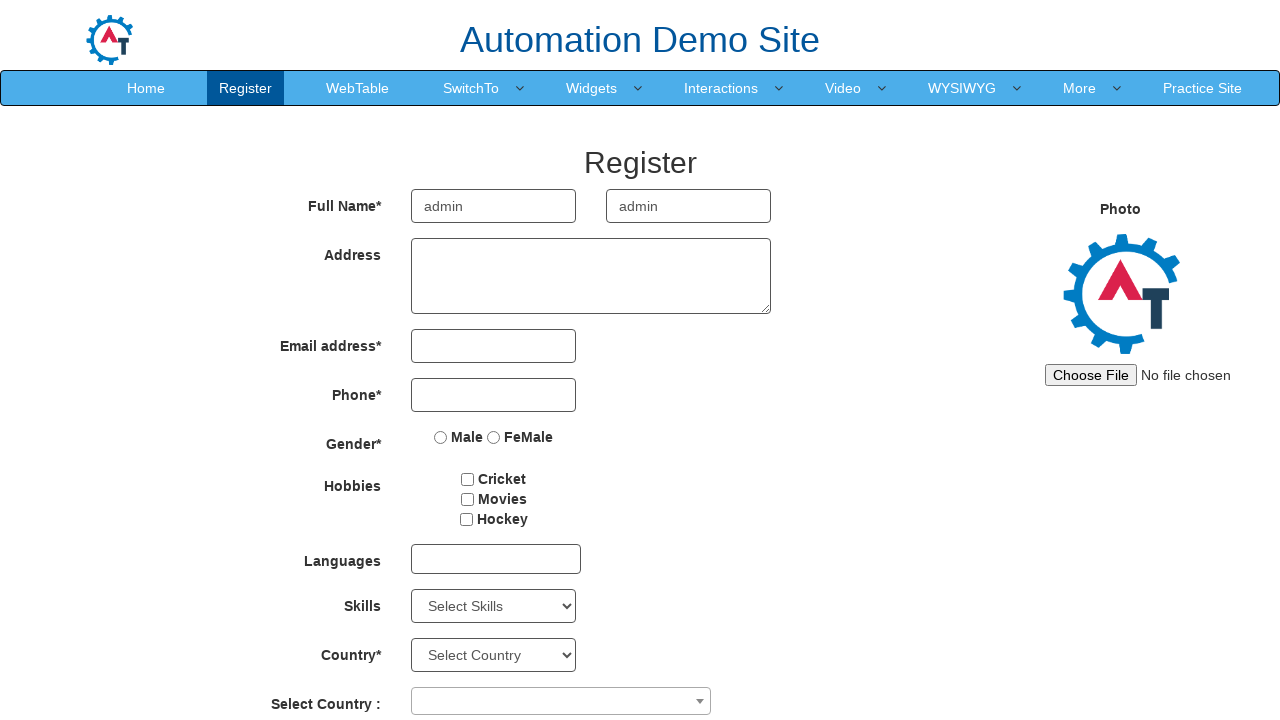